Tests radio button functionality on a flight booking practice page by clicking a trip type radio button and verifying that a related element becomes enabled

Starting URL: https://rahulshettyacademy.com/dropdownsPractise/

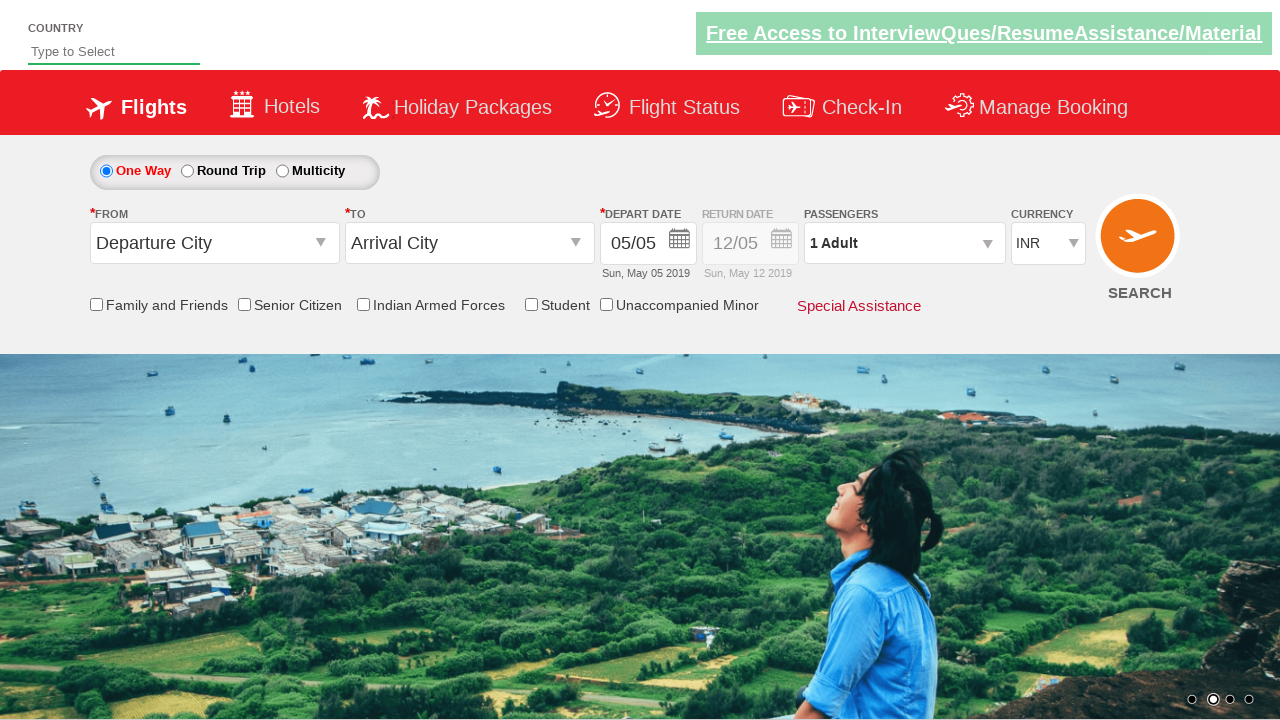

Clicked round trip radio button at (187, 171) on #ctl00_mainContent_rbtnl_Trip_1
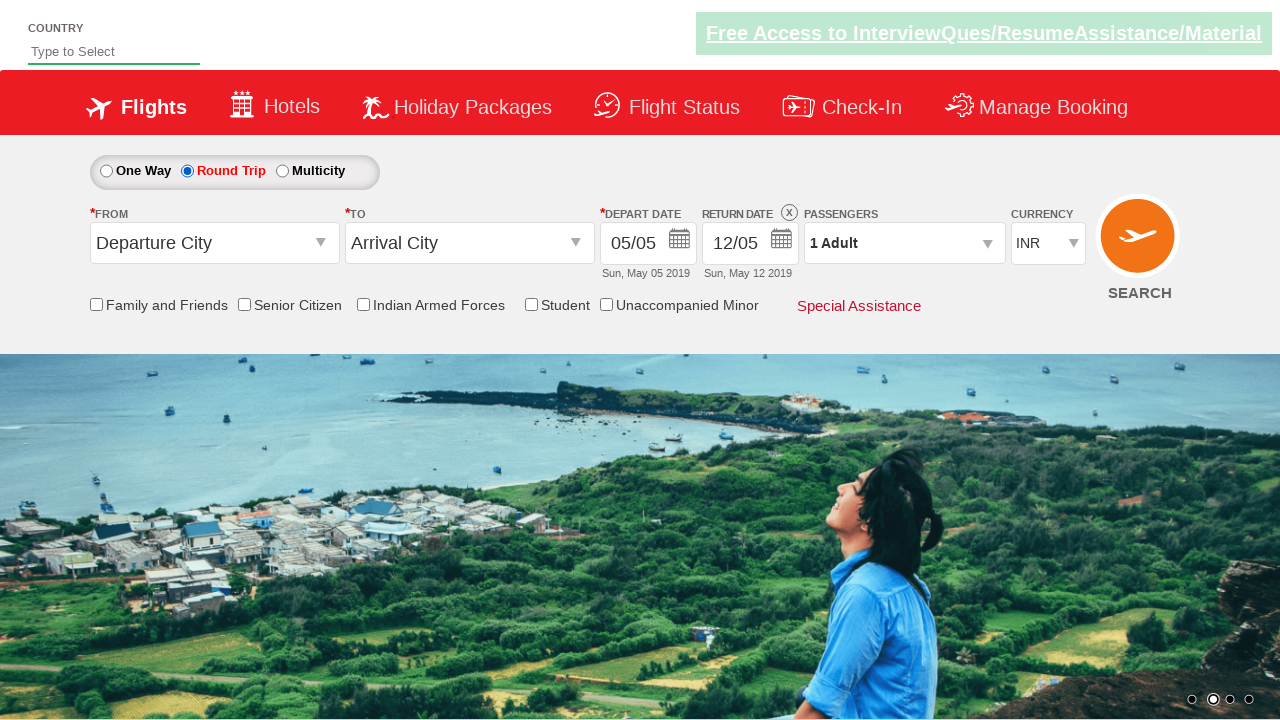

Waited for #Div1 element to appear
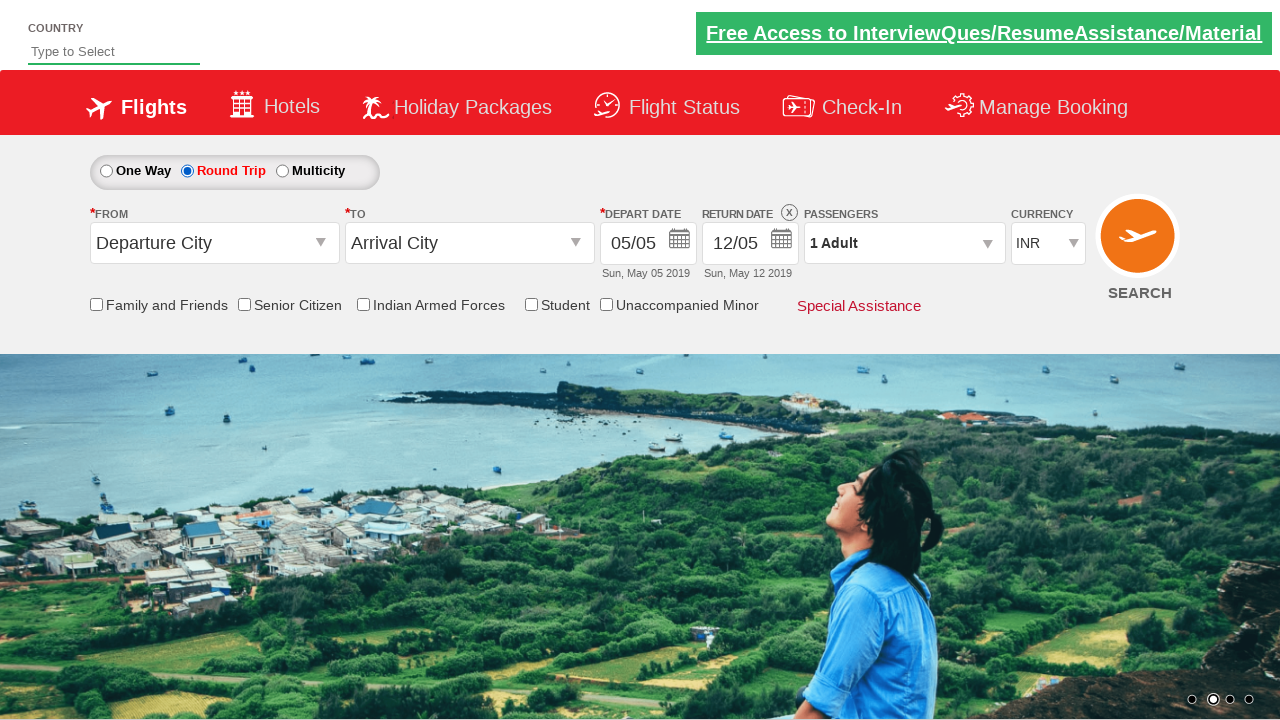

Located #Div1 element
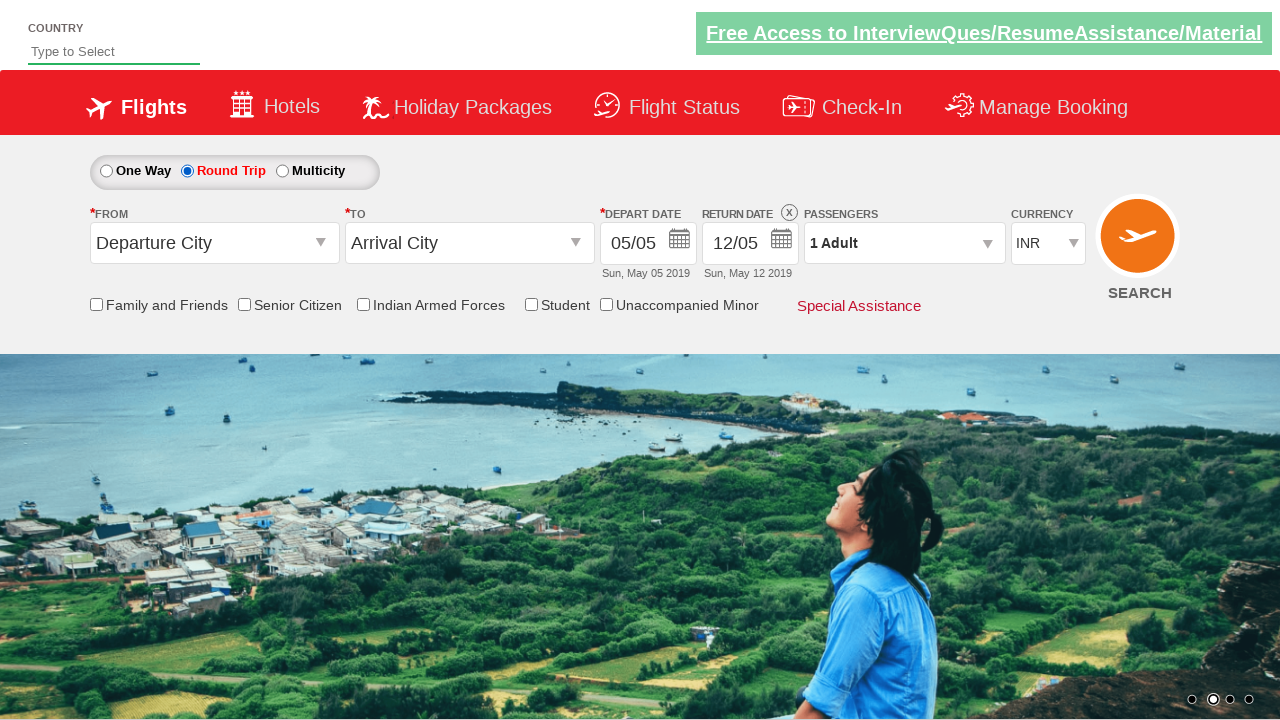

Retrieved style attribute from #Div1 element
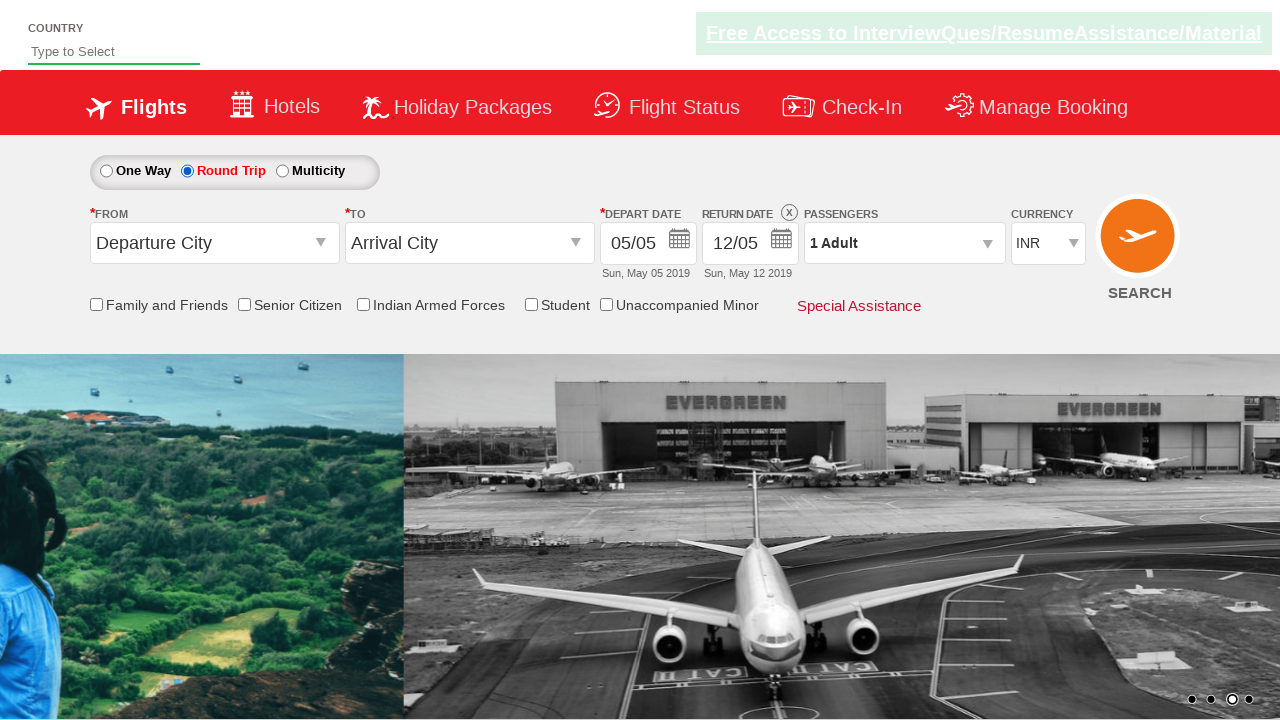

Verified that style attribute contains '1', confirming element is enabled
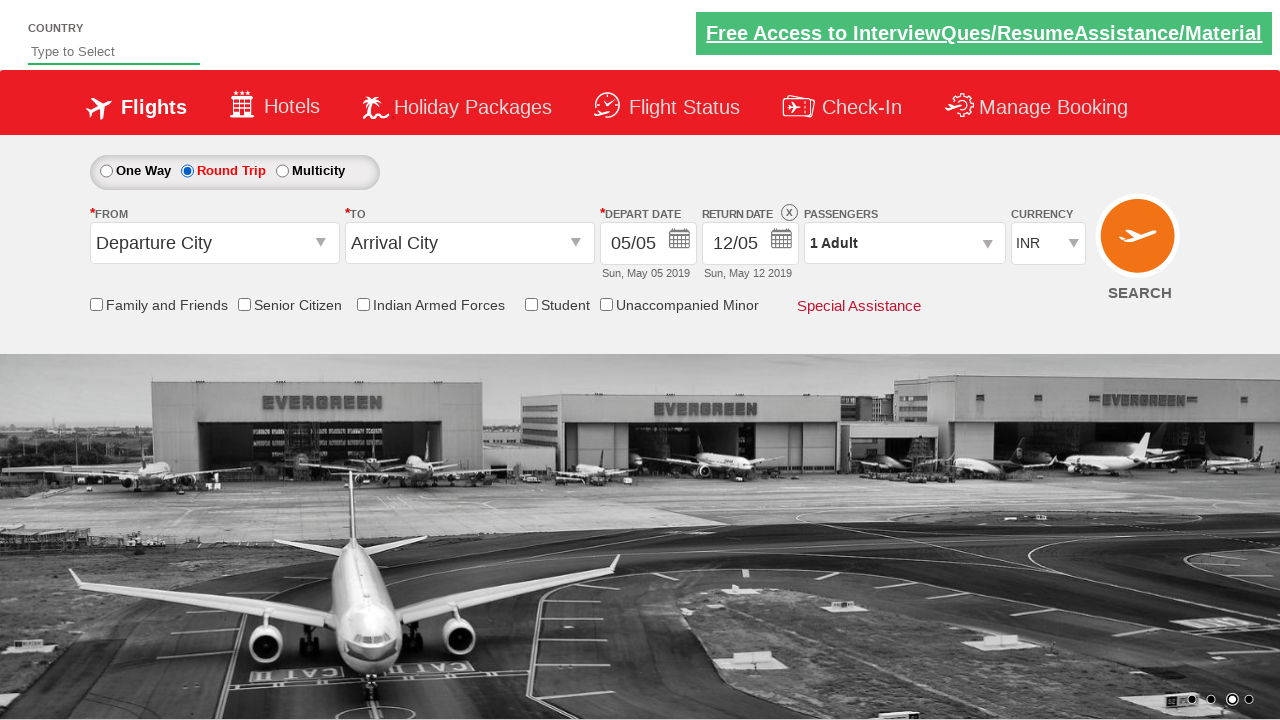

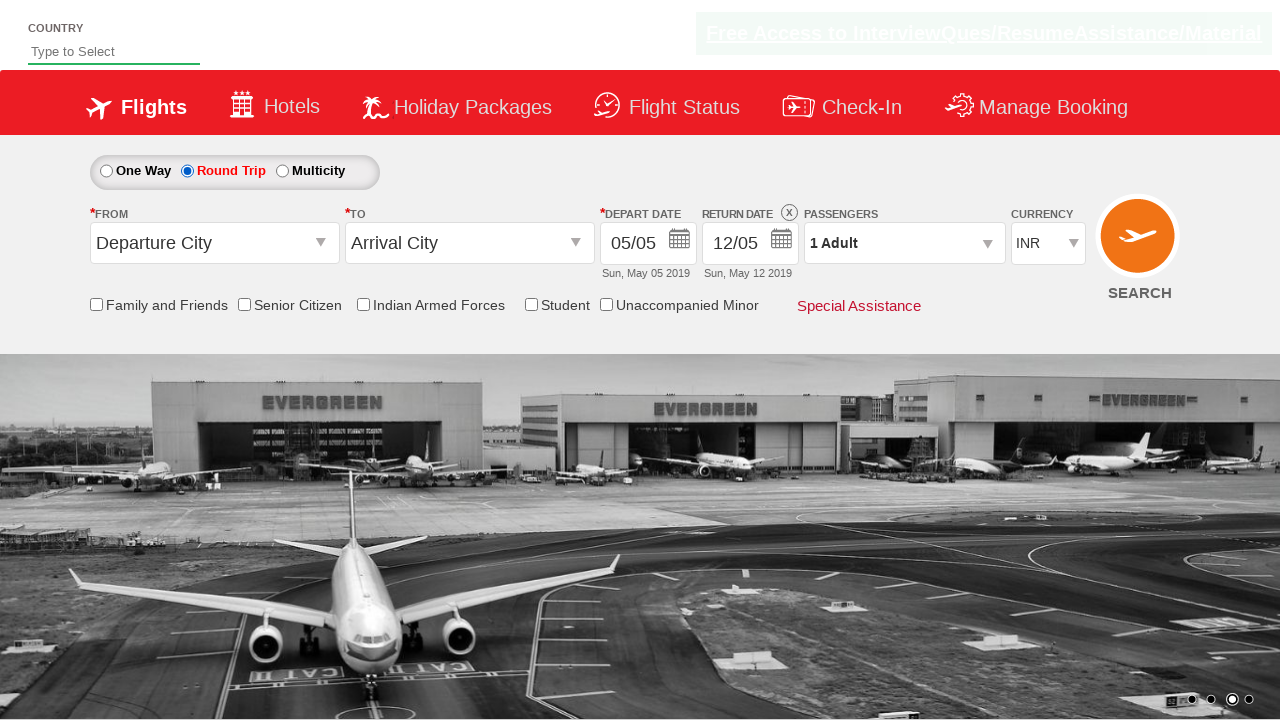